Tests frame switching functionality by navigating between frames, switching to a frame by name, clicking a link inside it, returning to the main document, switching to another frame by WebElement, and clicking another link.

Starting URL: http://sahitest.com/demo/framesTest.htm

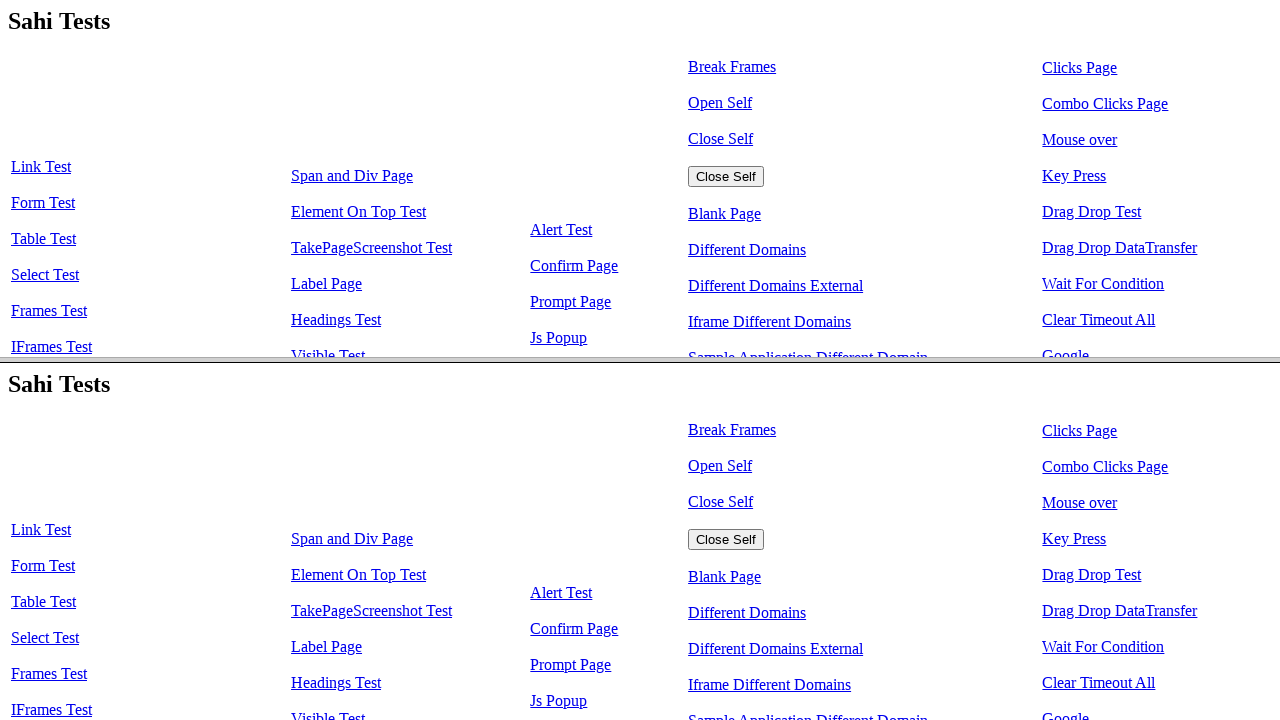

Switched to 'top' frame and clicked the first link at (41, 167) on frame[name='top'] >> internal:control=enter-frame >> xpath=/html/body/table/tbod
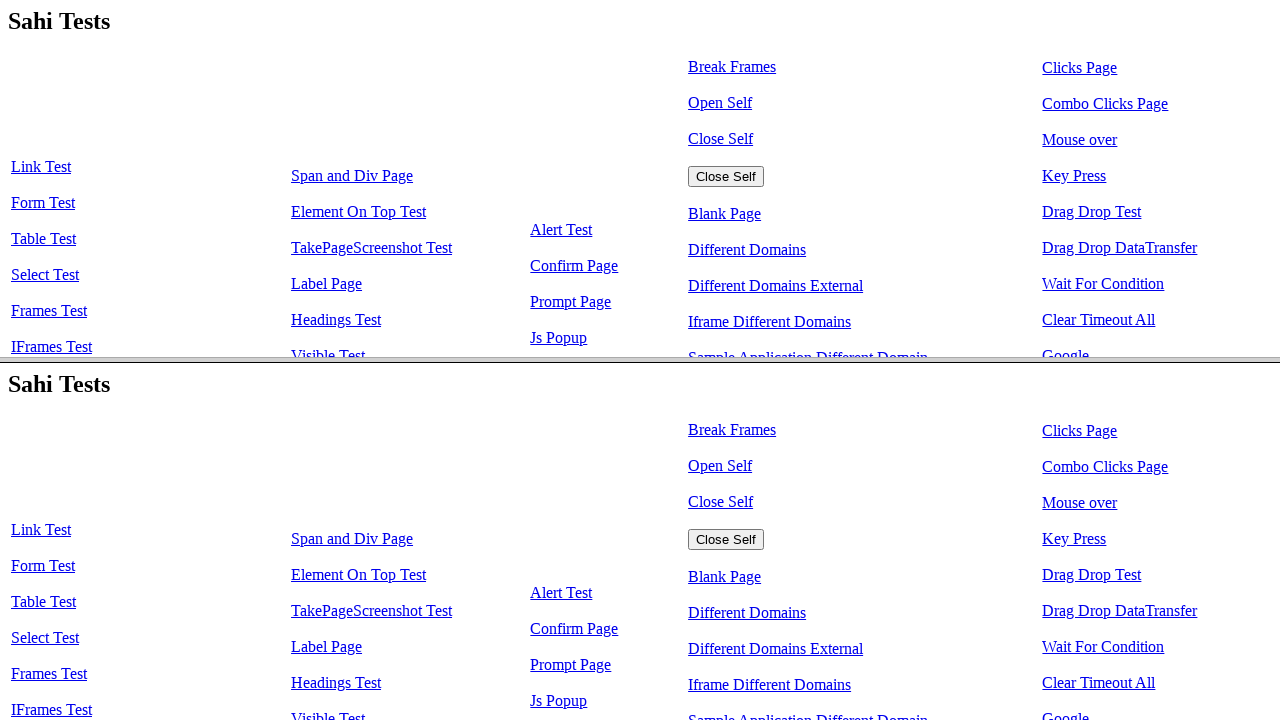

Waited 2 seconds for action to complete
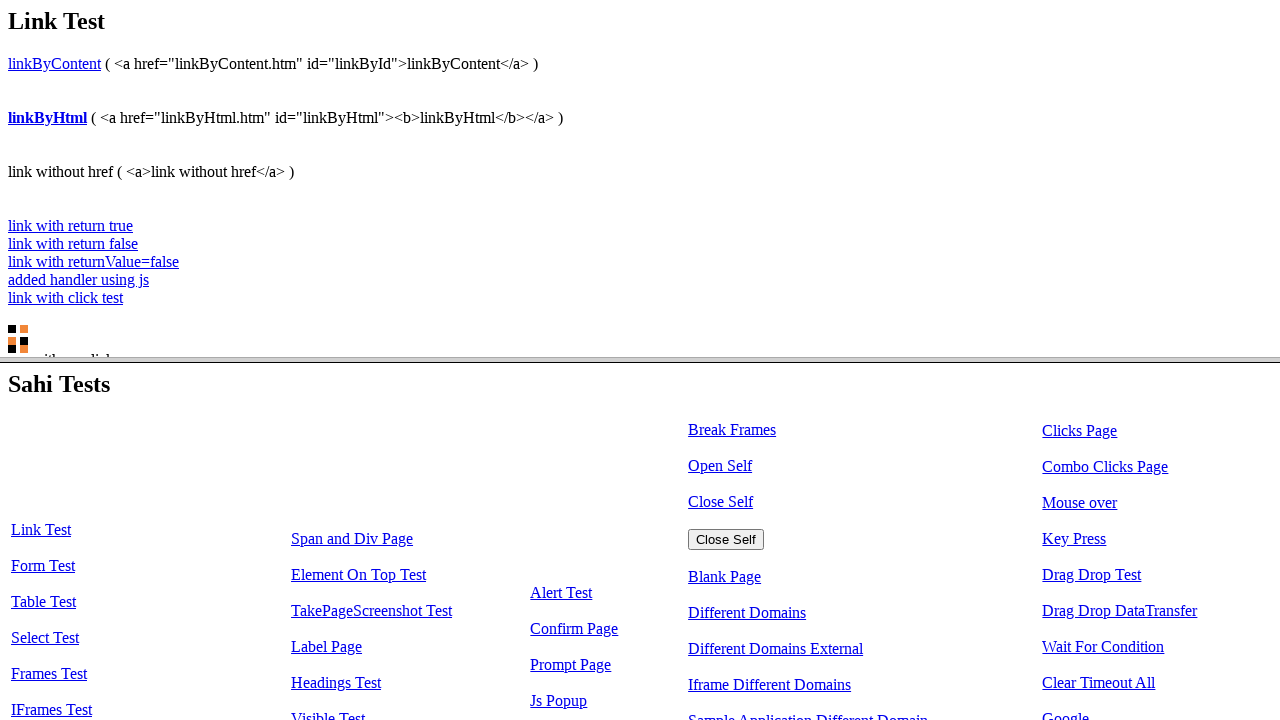

Switched to 'bottom' frame and clicked the second link at (43, 566) on xpath=//frameset/frame[2] >> internal:control=enter-frame >> xpath=/html/body/ta
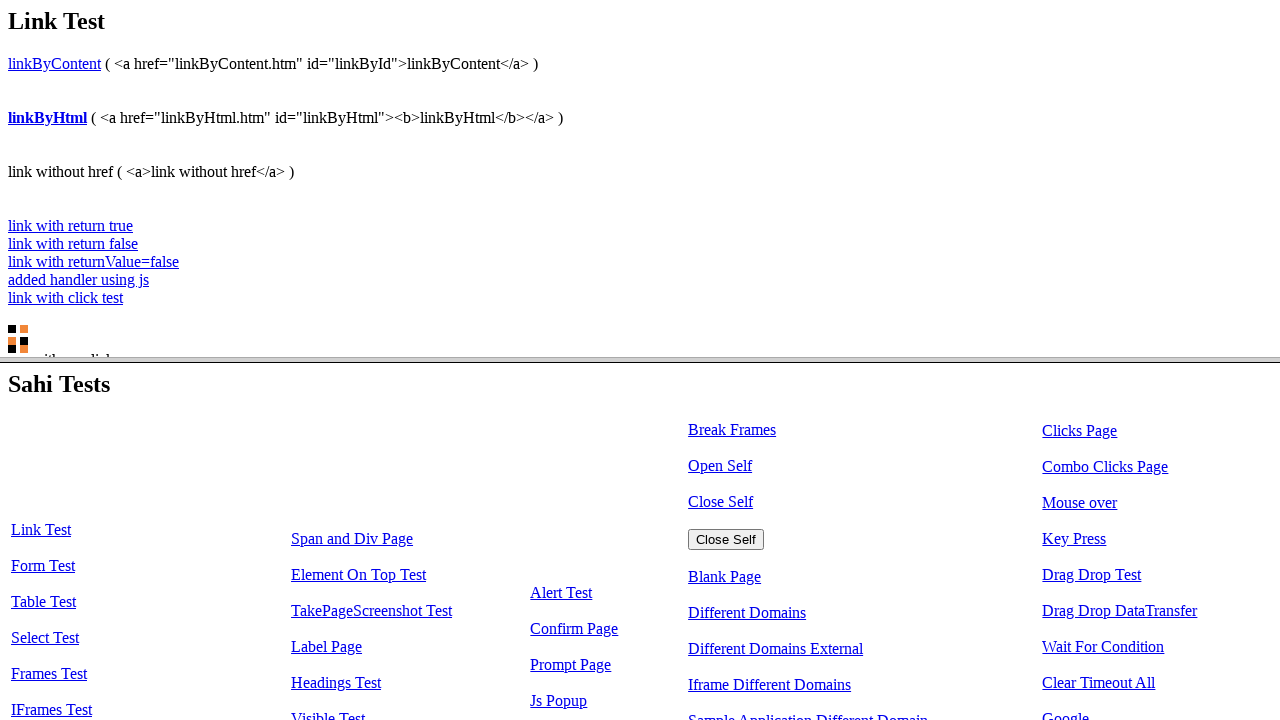

Waited 2 seconds for action to complete
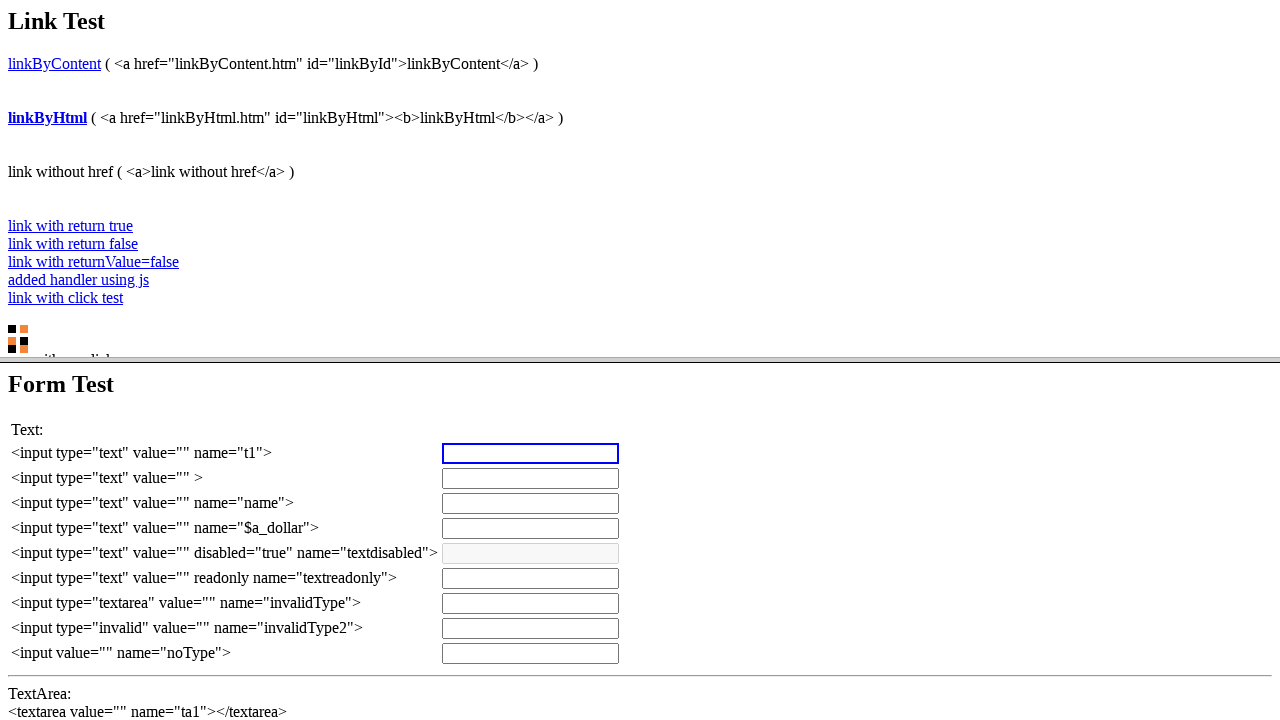

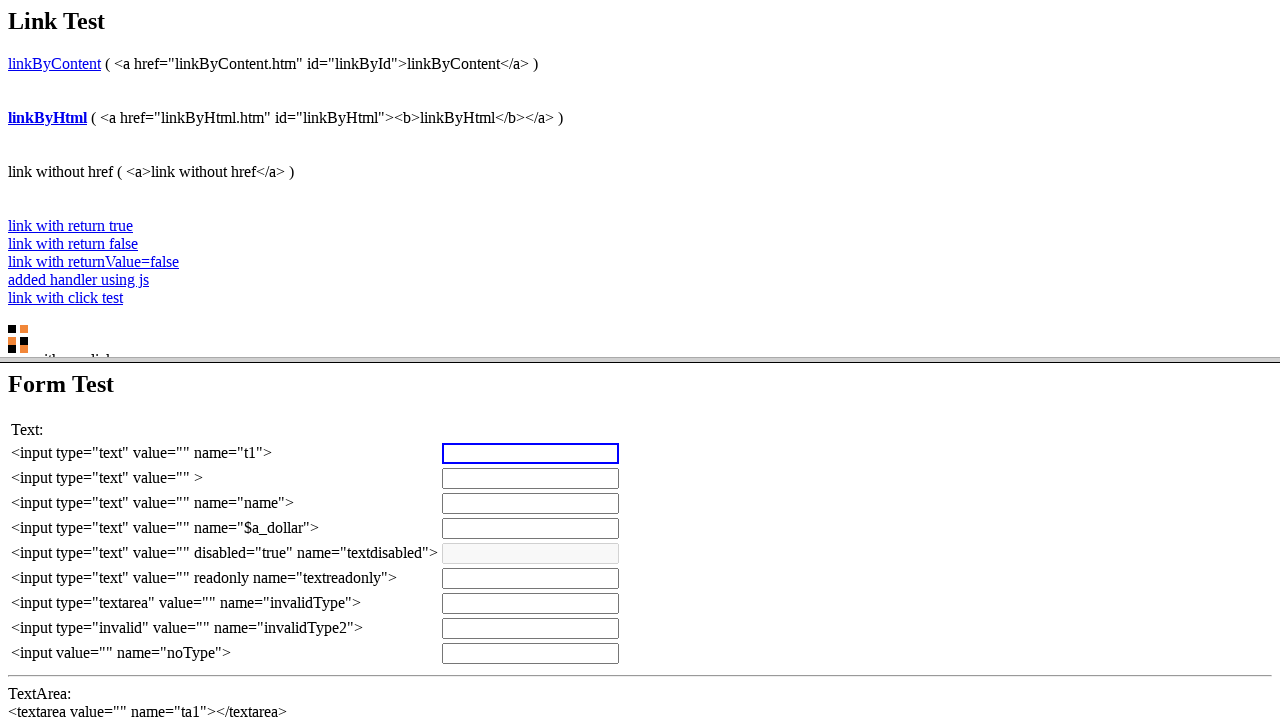